Tests dropdown select functionality by reading two numbers from the page, calculating their sum, selecting the result from a dropdown menu, and clicking the submit button

Starting URL: http://suninjuly.github.io/selects1.html

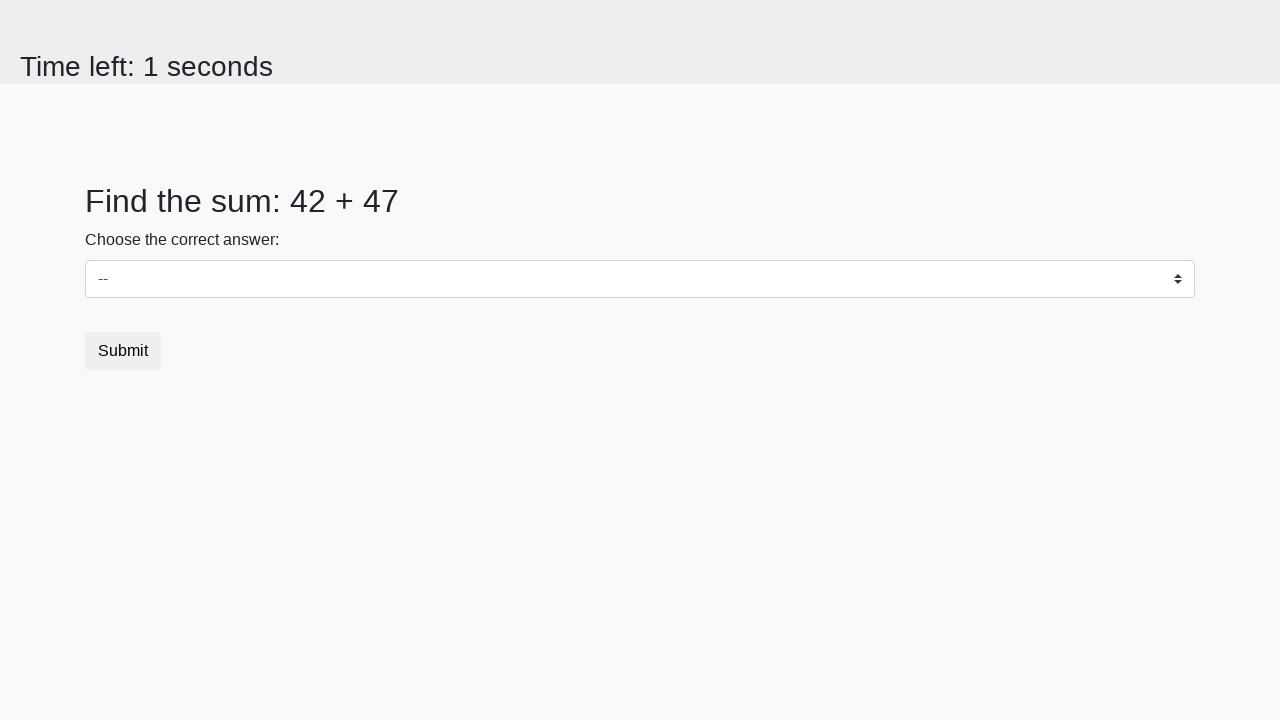

Read first number from page
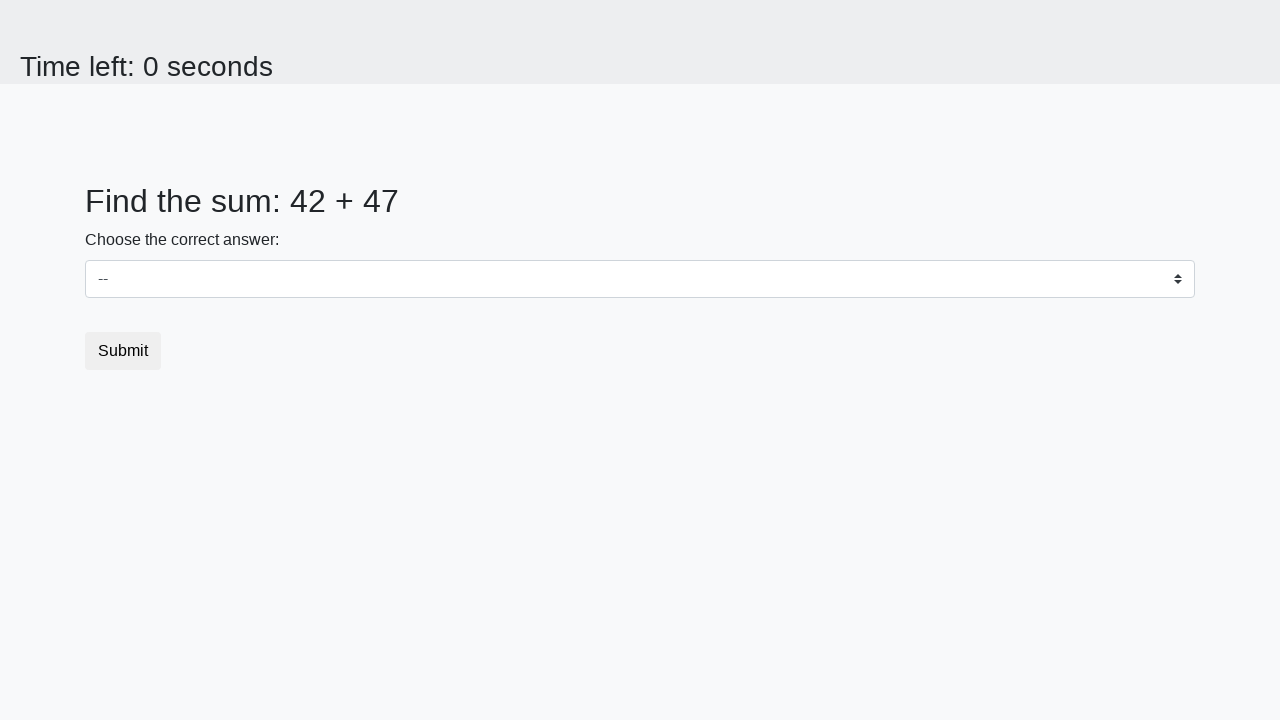

Read second number from page
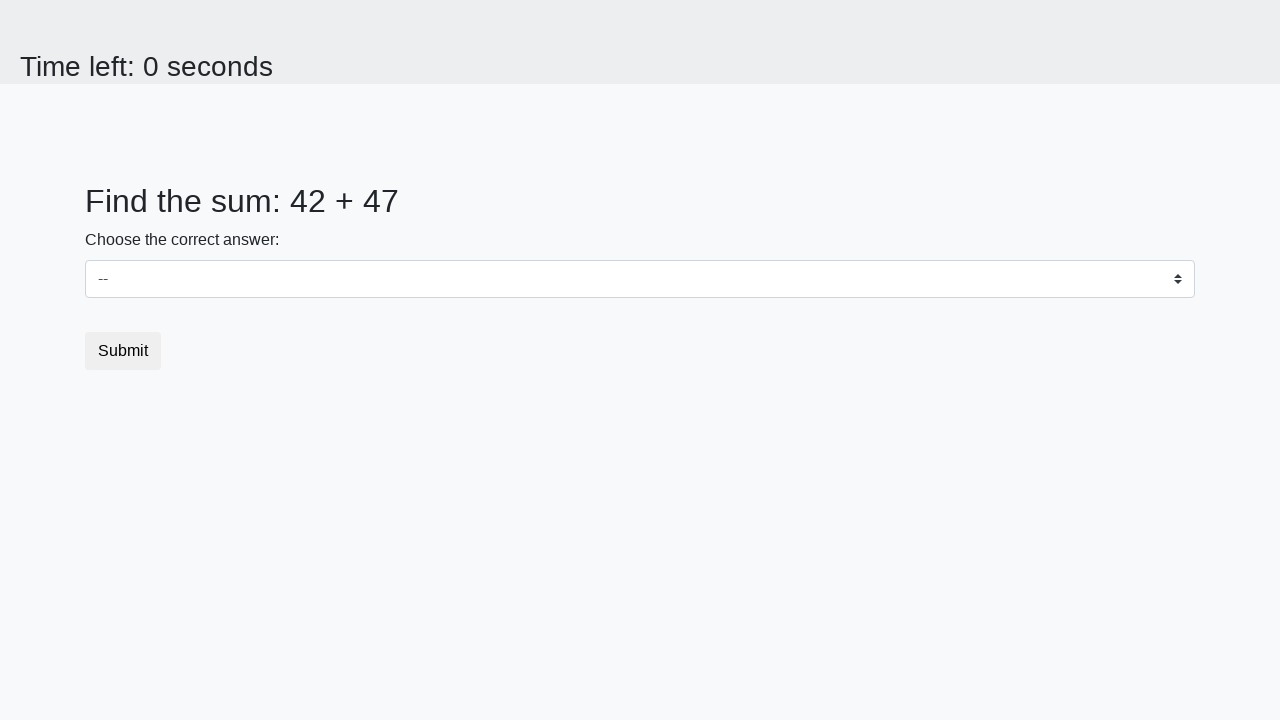

Selected sum (89) from dropdown menu on select
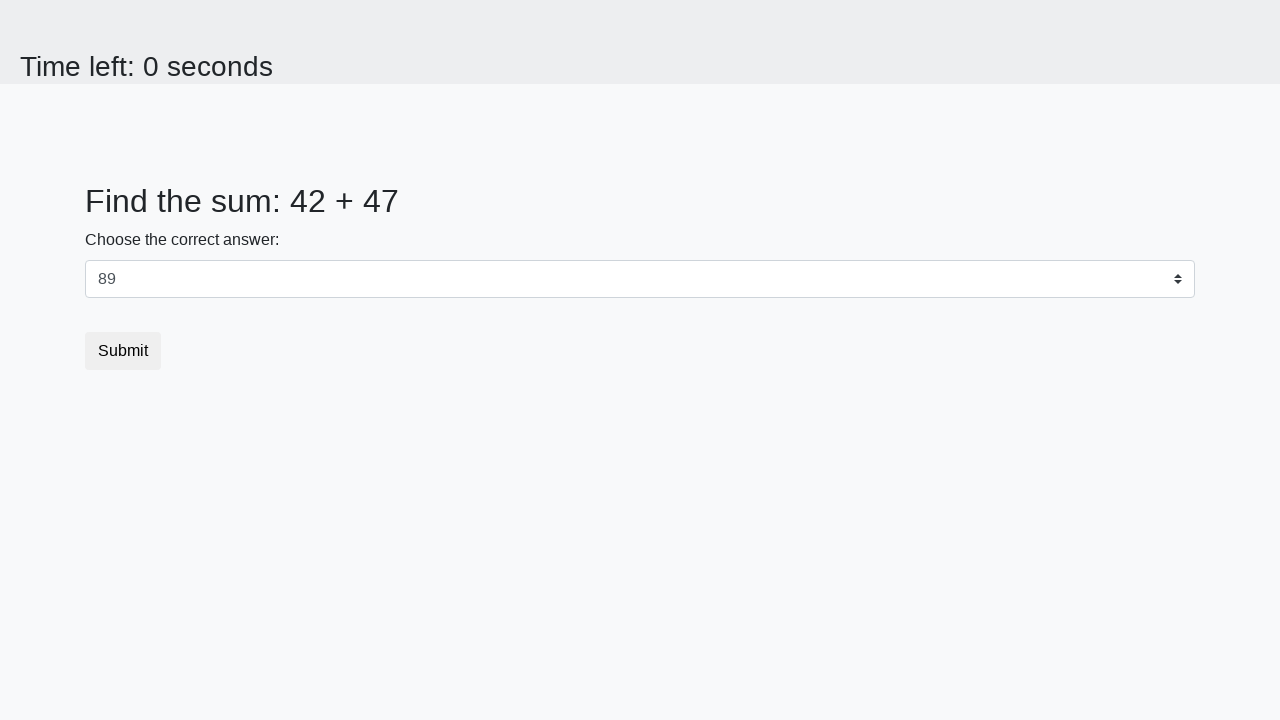

Clicked submit button at (123, 351) on button.btn
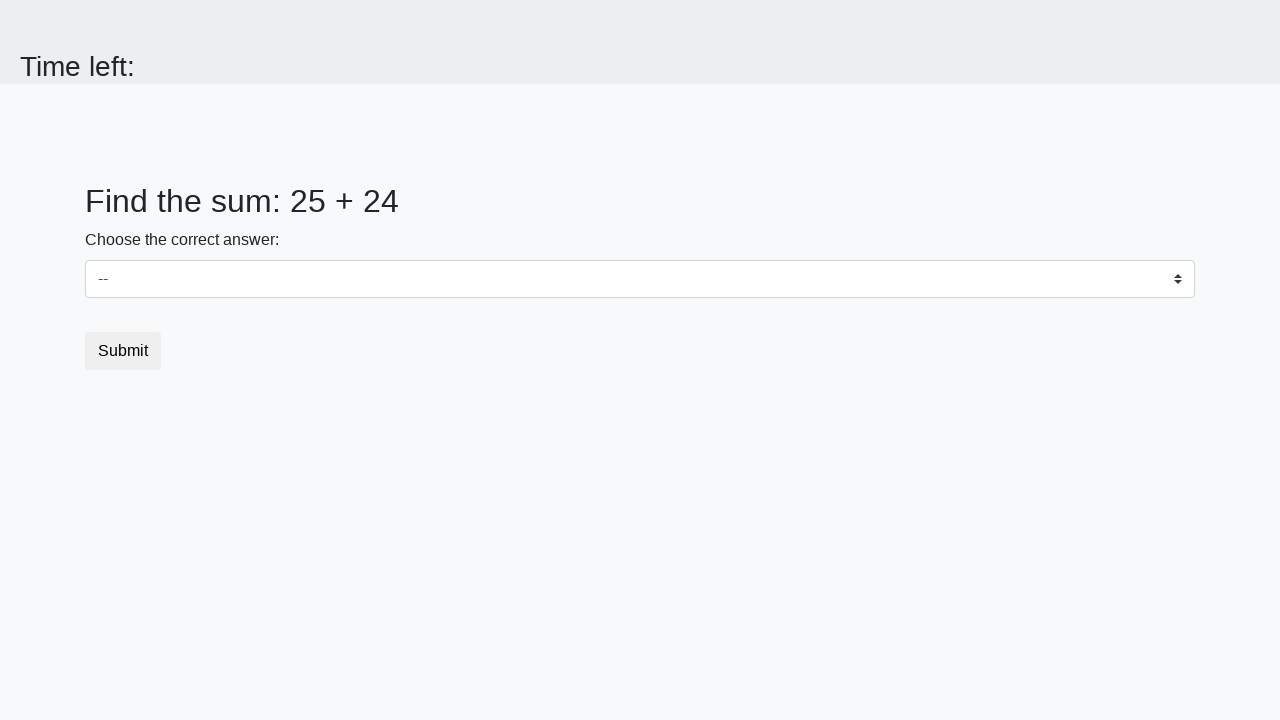

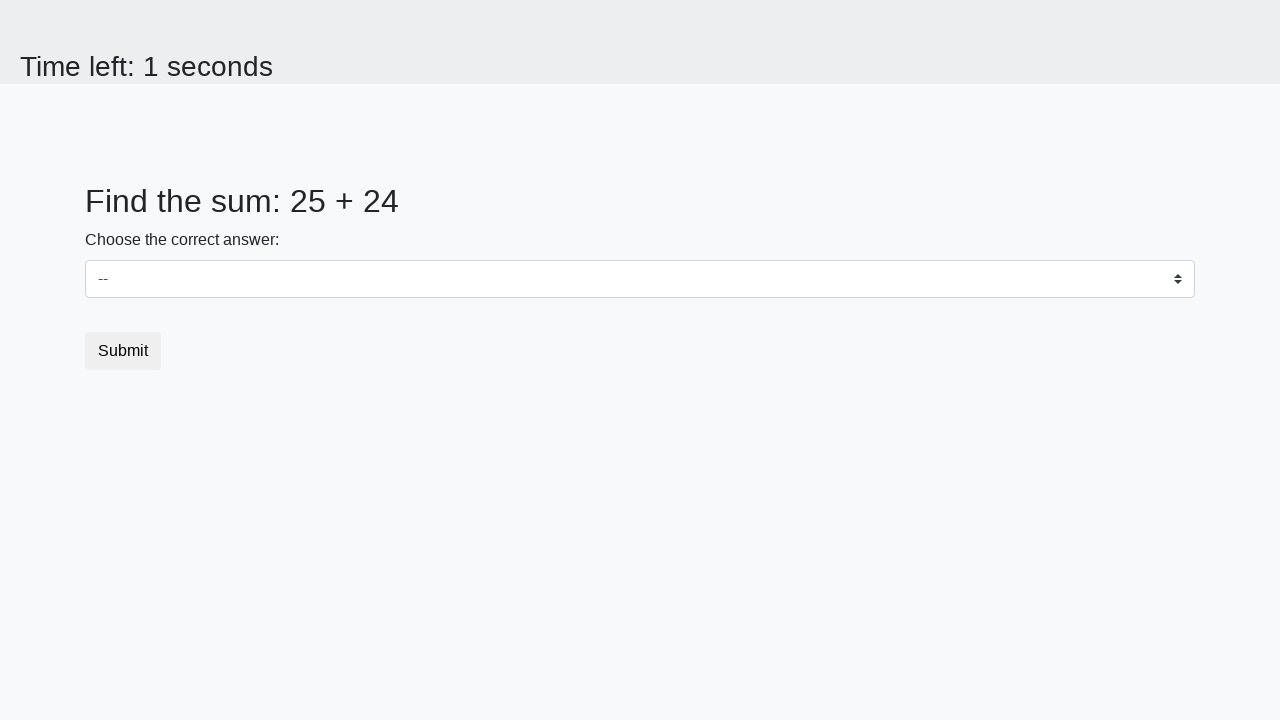